Tests drag and drop functionality on jQuery UI demo page by dragging an element and dropping it onto a target area

Starting URL: https://jqueryui.com/droppable/

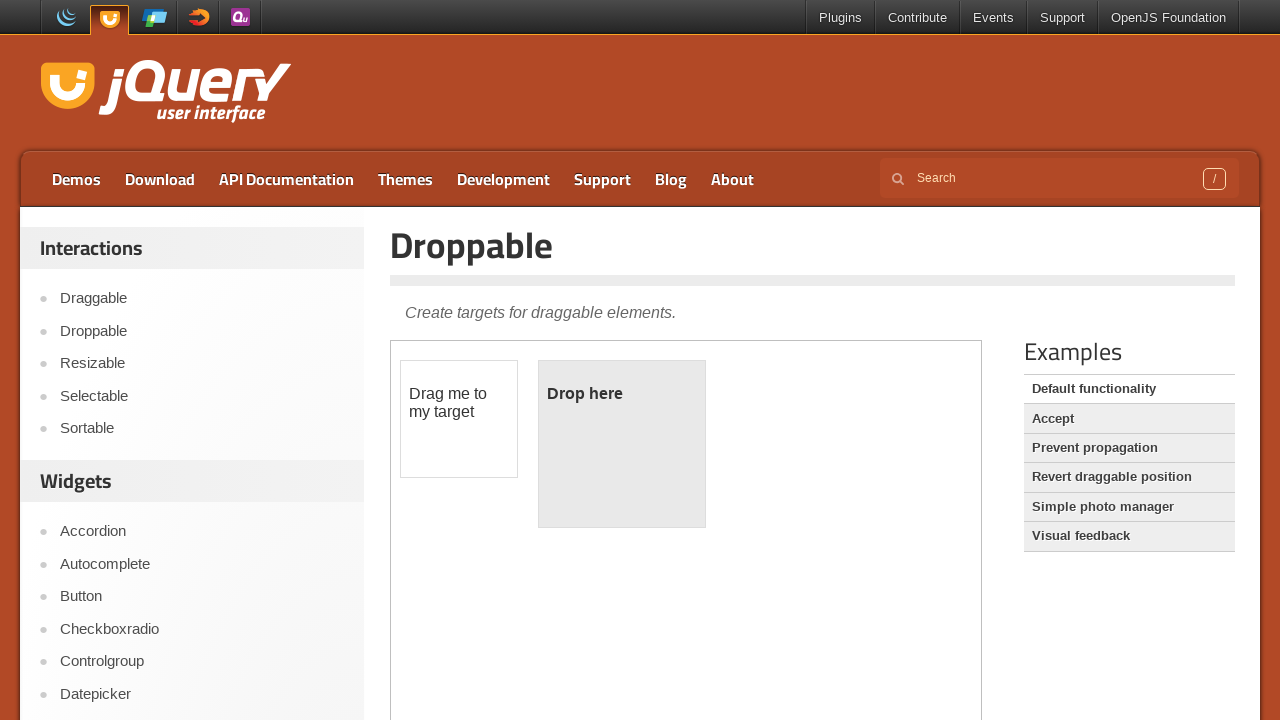

Located the iframe containing the drag and drop demo
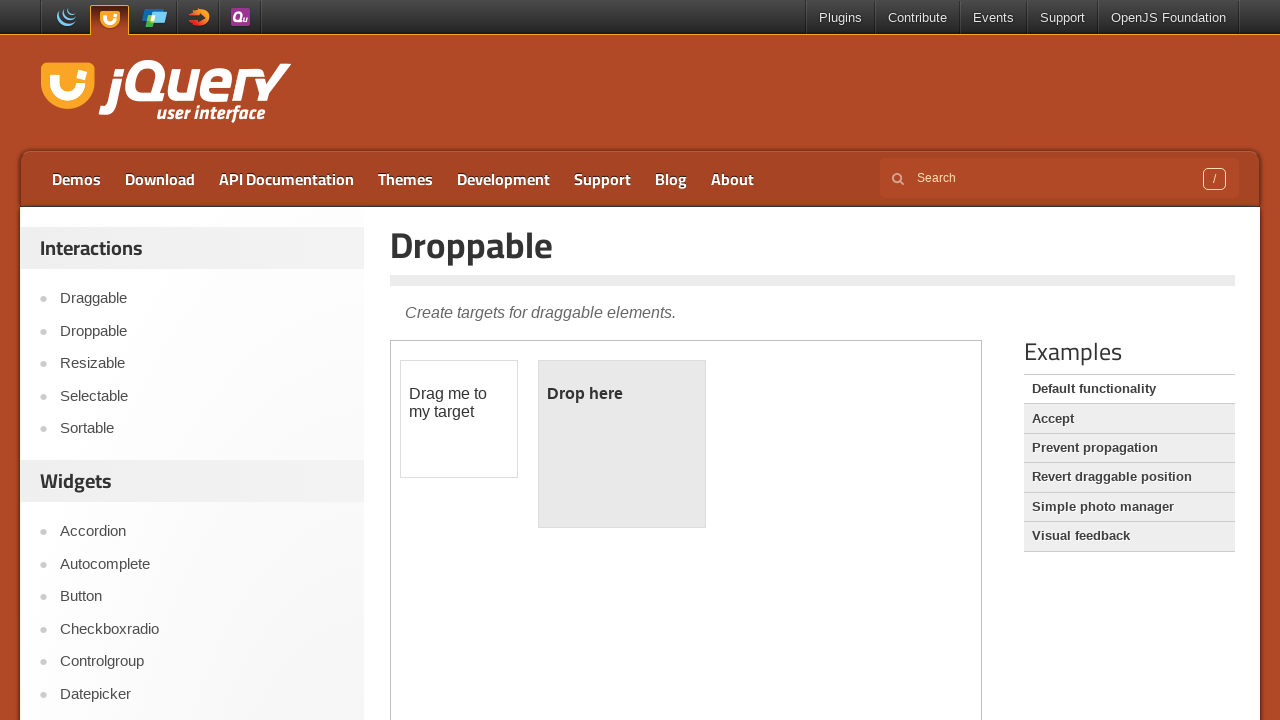

Located the draggable element
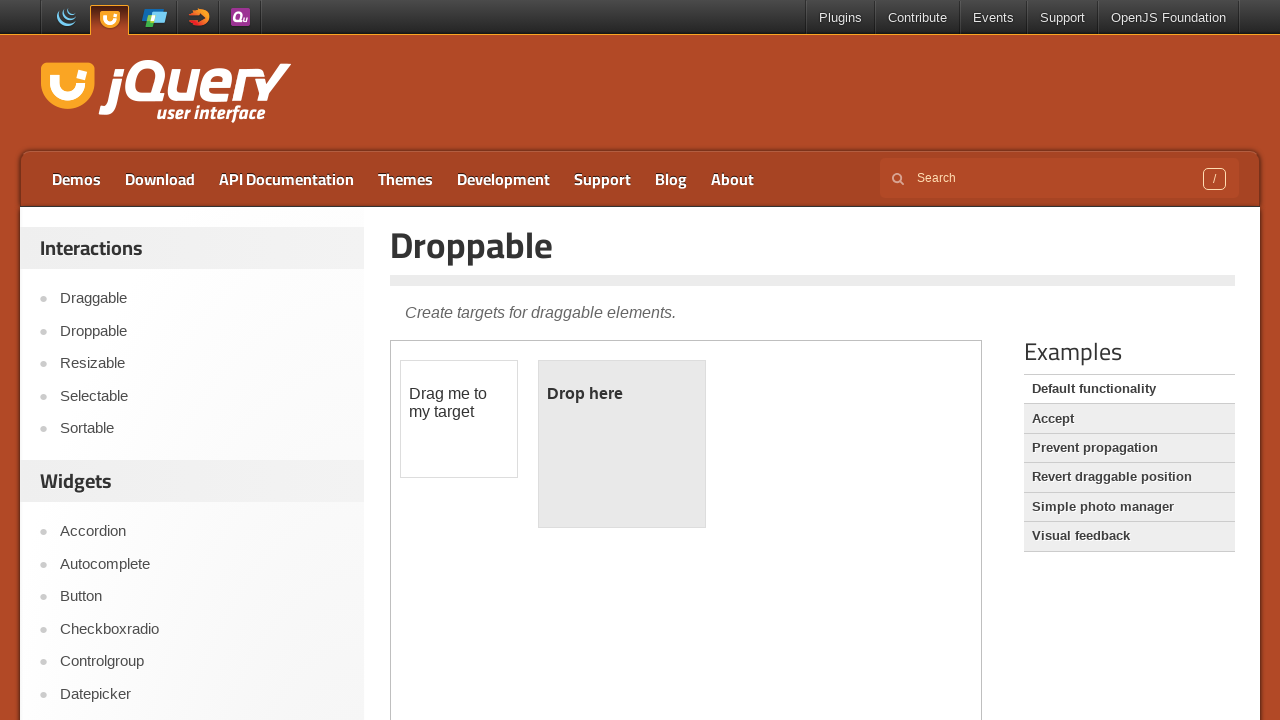

Located the droppable target element
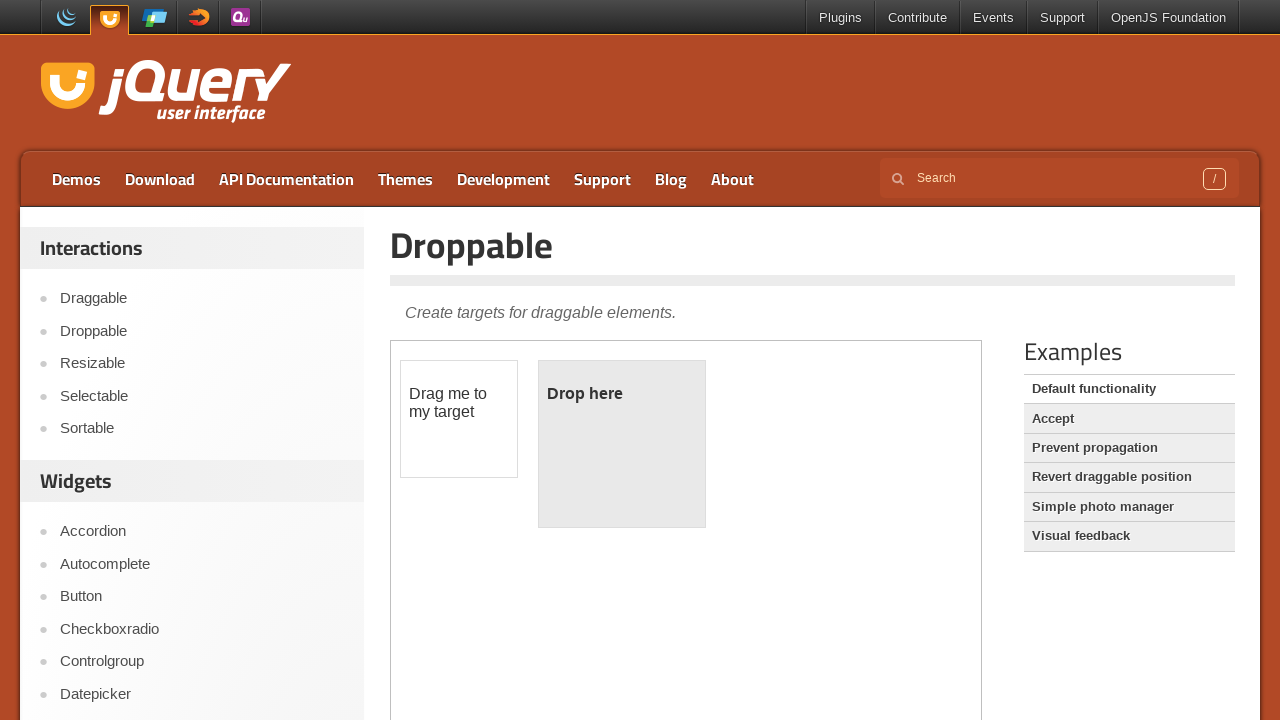

Dragged the element and dropped it onto the target area at (622, 444)
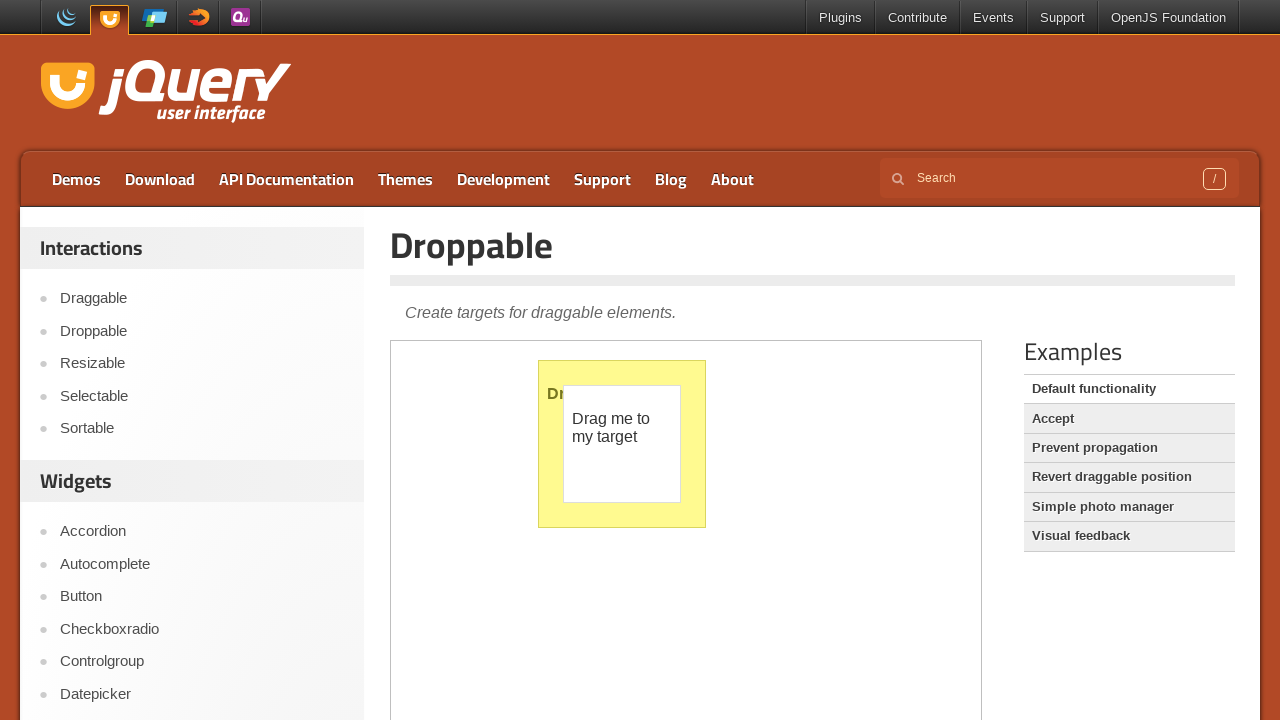

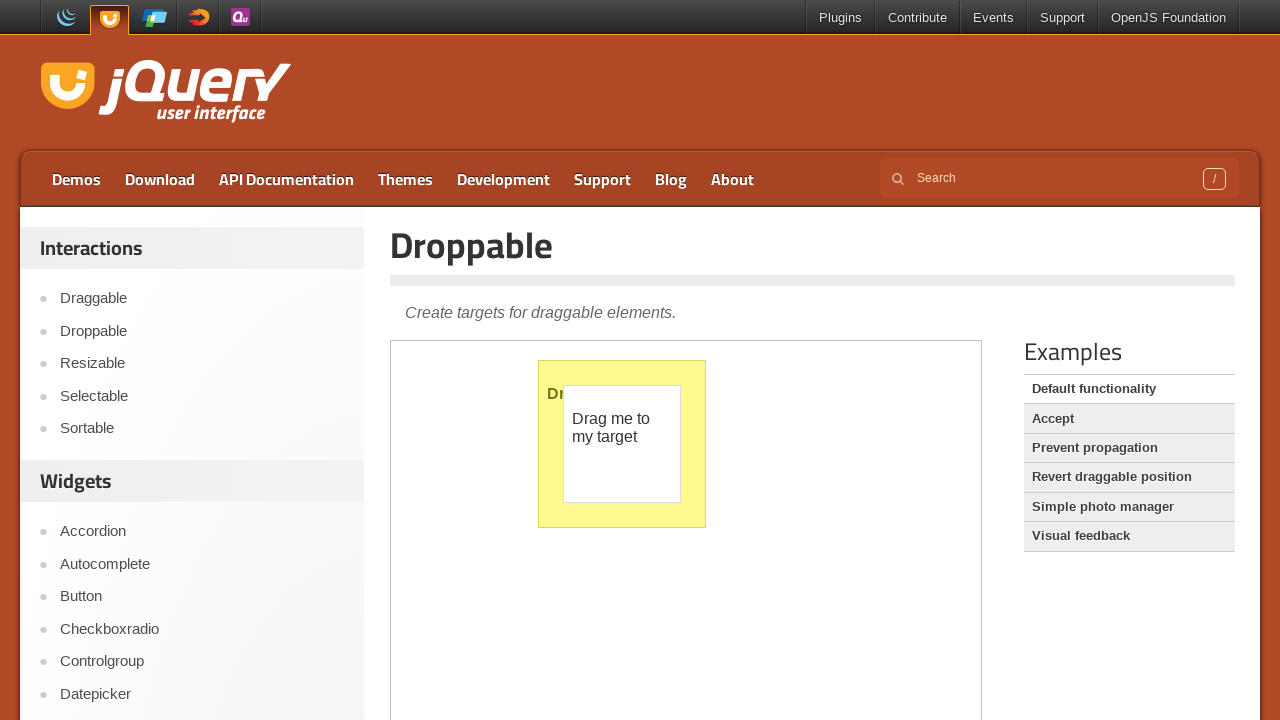